Navigates to Rahul Shetty Academy homepage and waits for the page to load

Starting URL: https://rahulshettyacademy.com/#/index

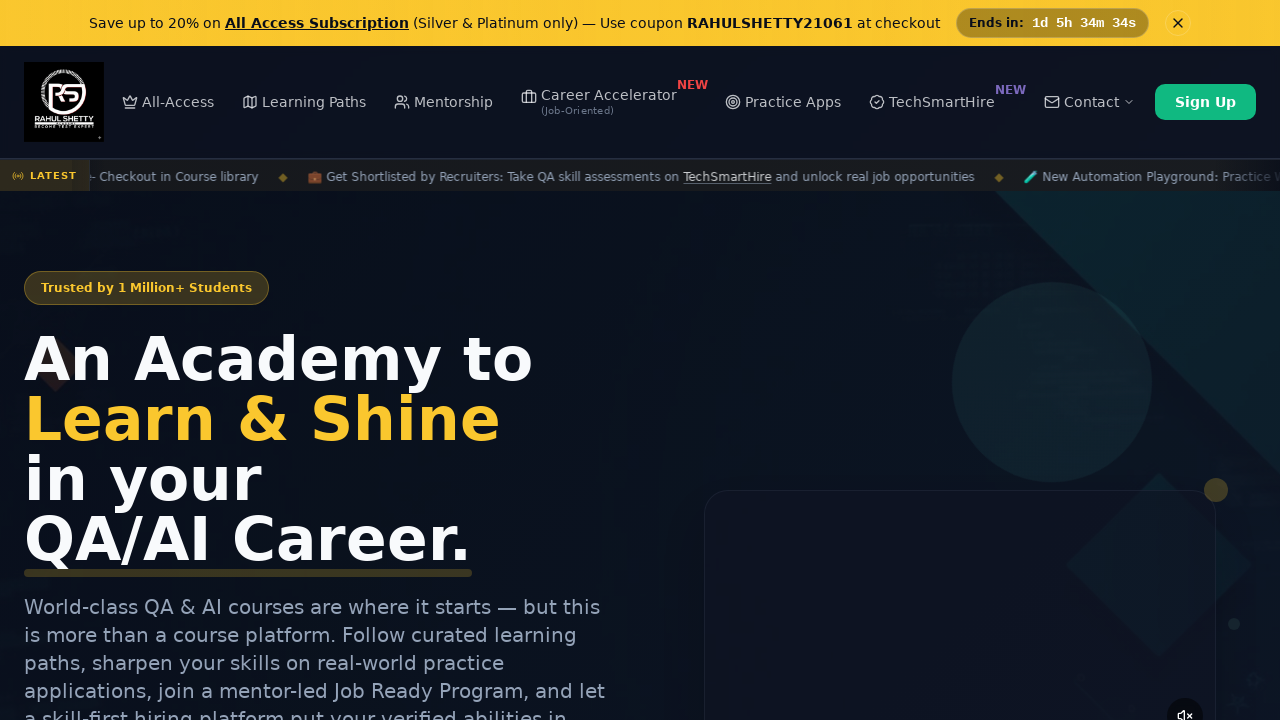

Waited for page to reach networkidle state on Rahul Shetty Academy homepage
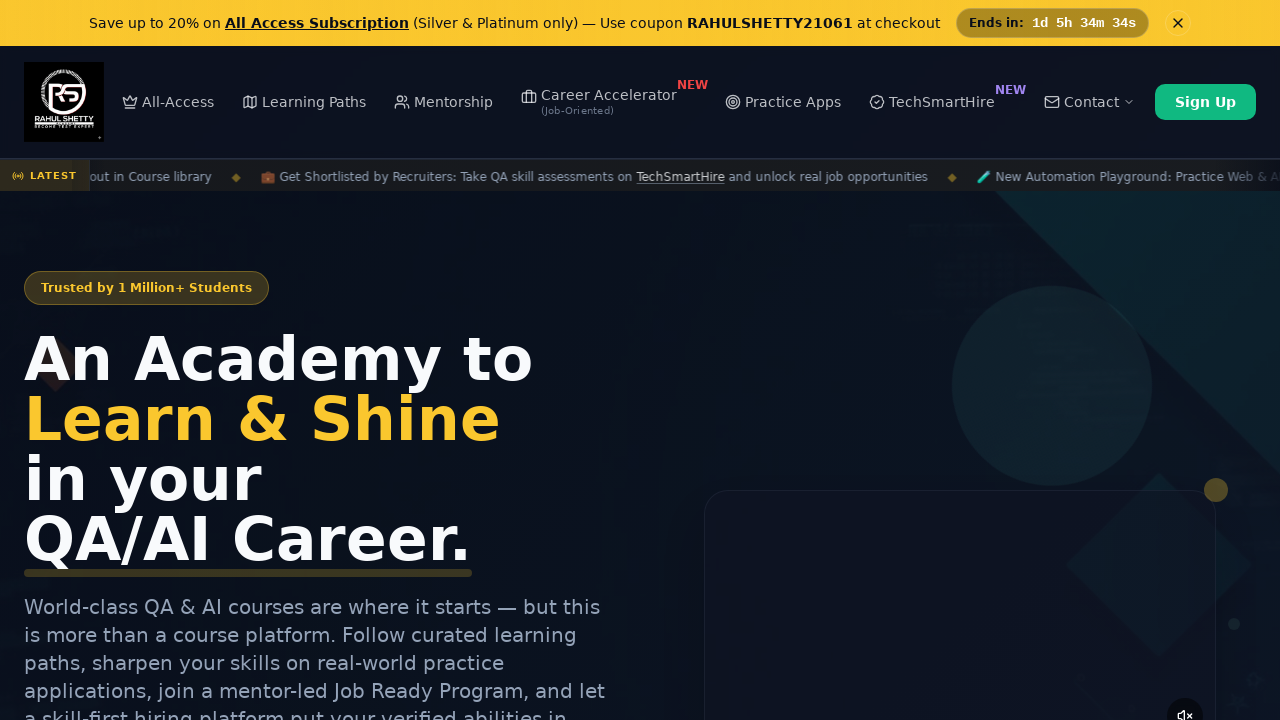

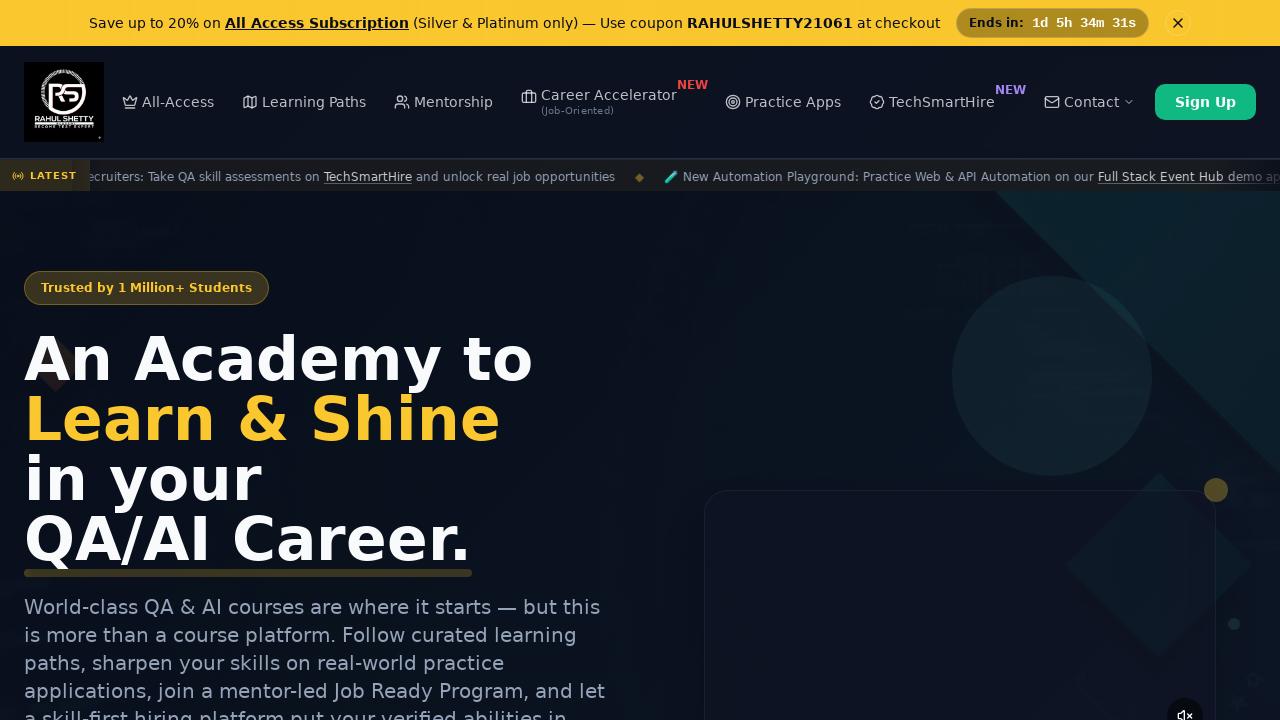